Tests scrolling to elements and filling form fields with name and date

Starting URL: https://formy-project.herokuapp.com/scroll

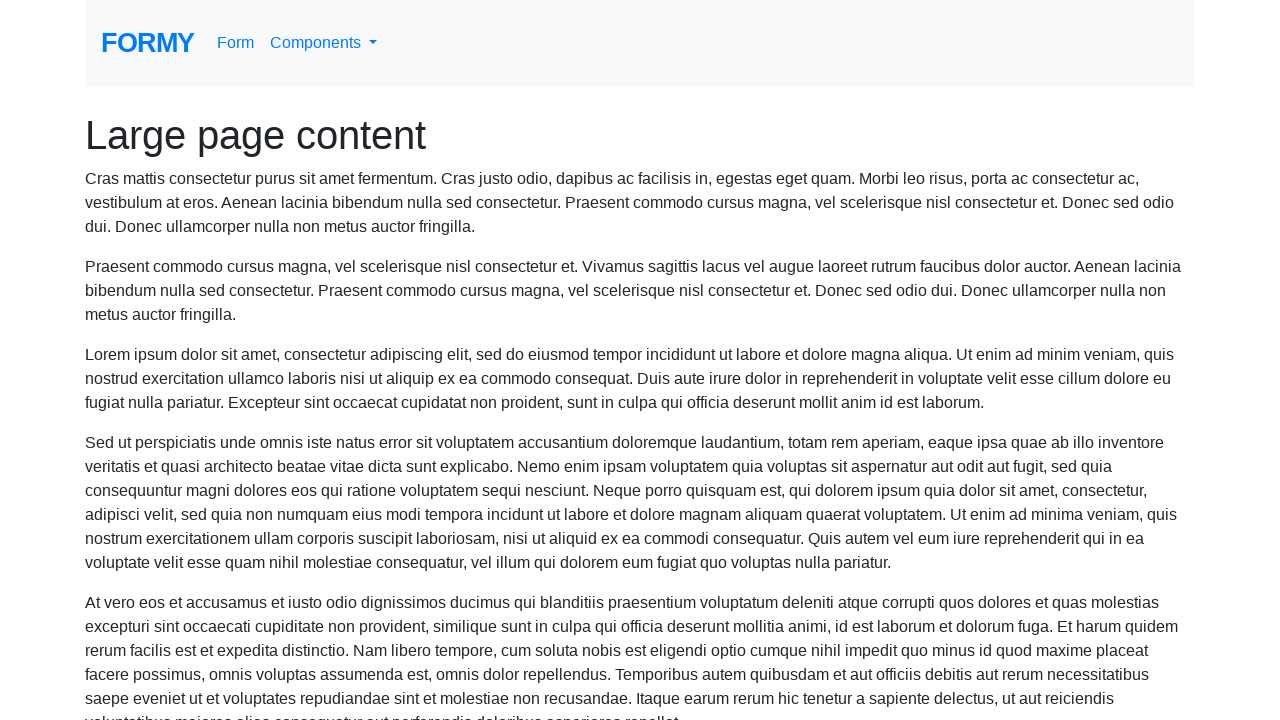

Filled name field with 'Michael Johnson' on #name
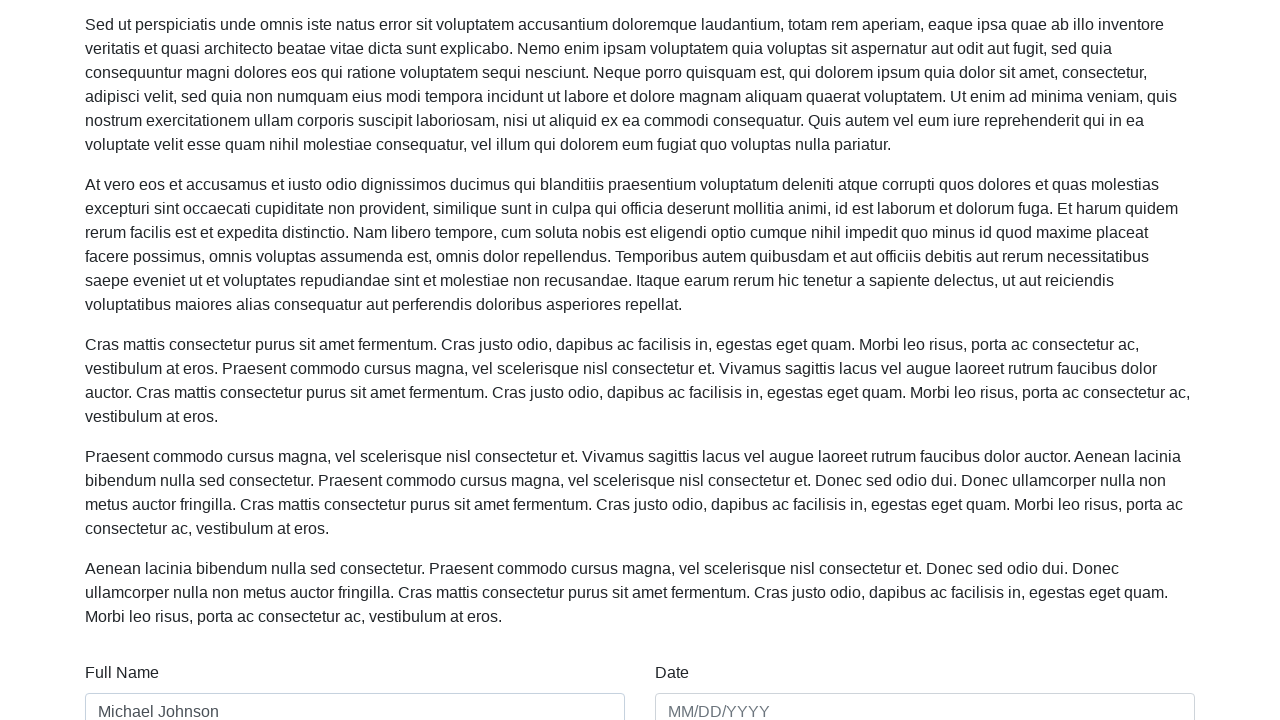

Filled date field with '05/15/2024' on #date
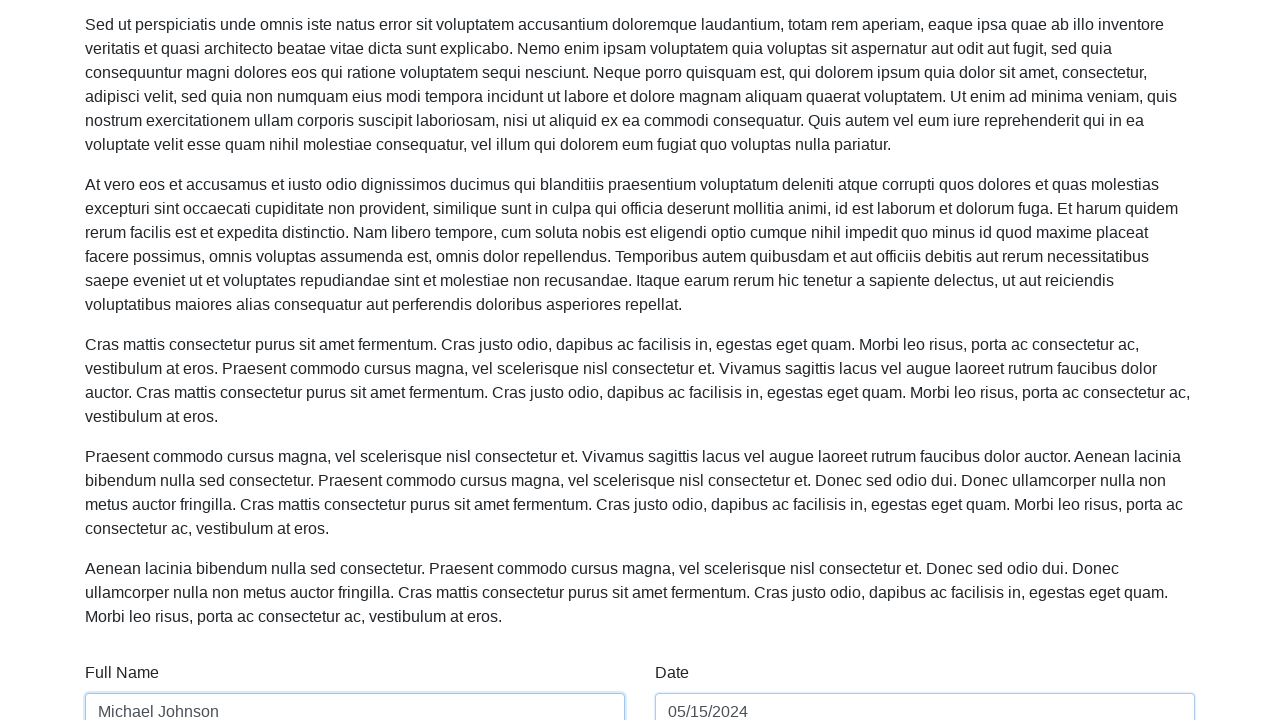

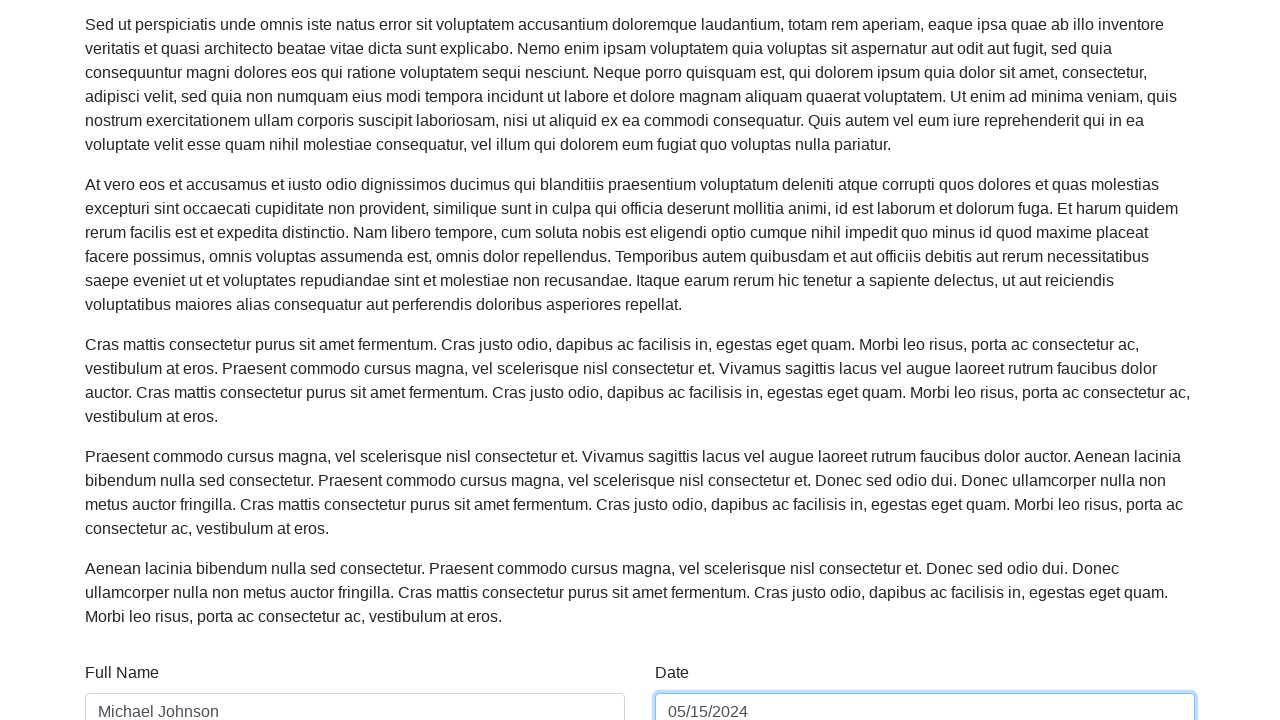